Tests keyboard key press functionality by sending Space and Left arrow keys to a page element and verifying the displayed result text matches the expected key pressed.

Starting URL: http://the-internet.herokuapp.com/key_presses

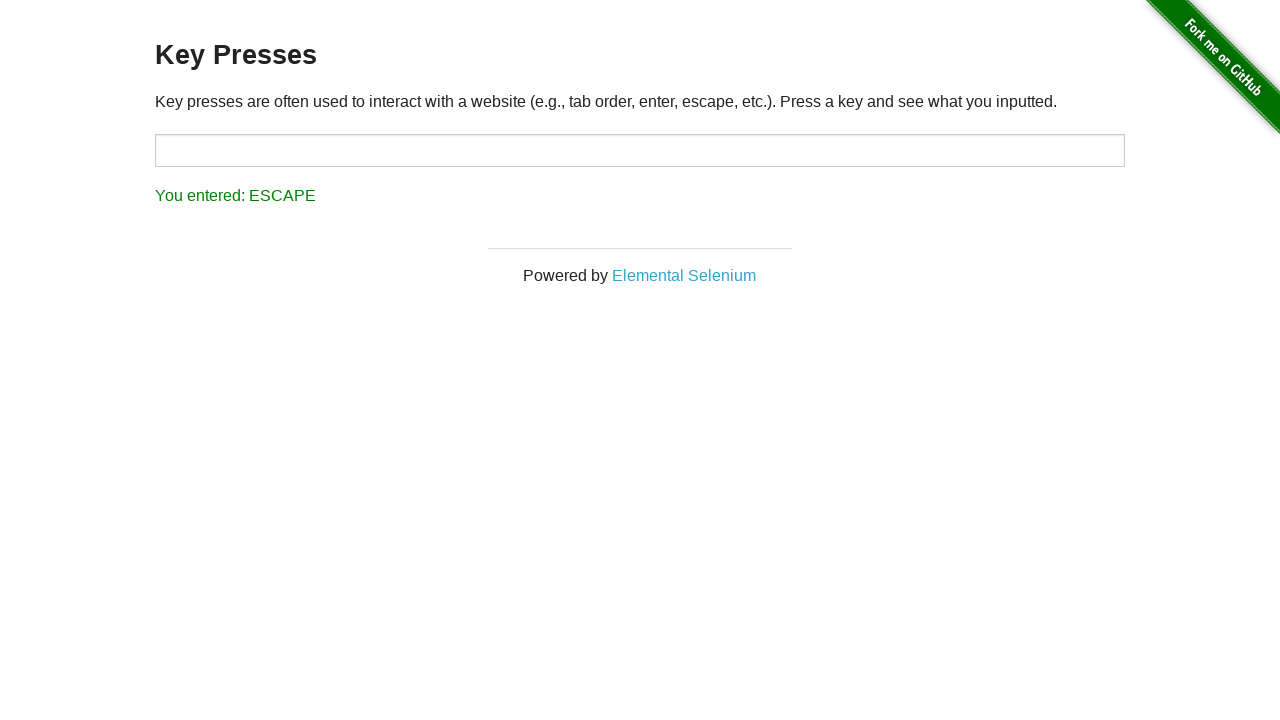

Pressed Space key on target element on #target
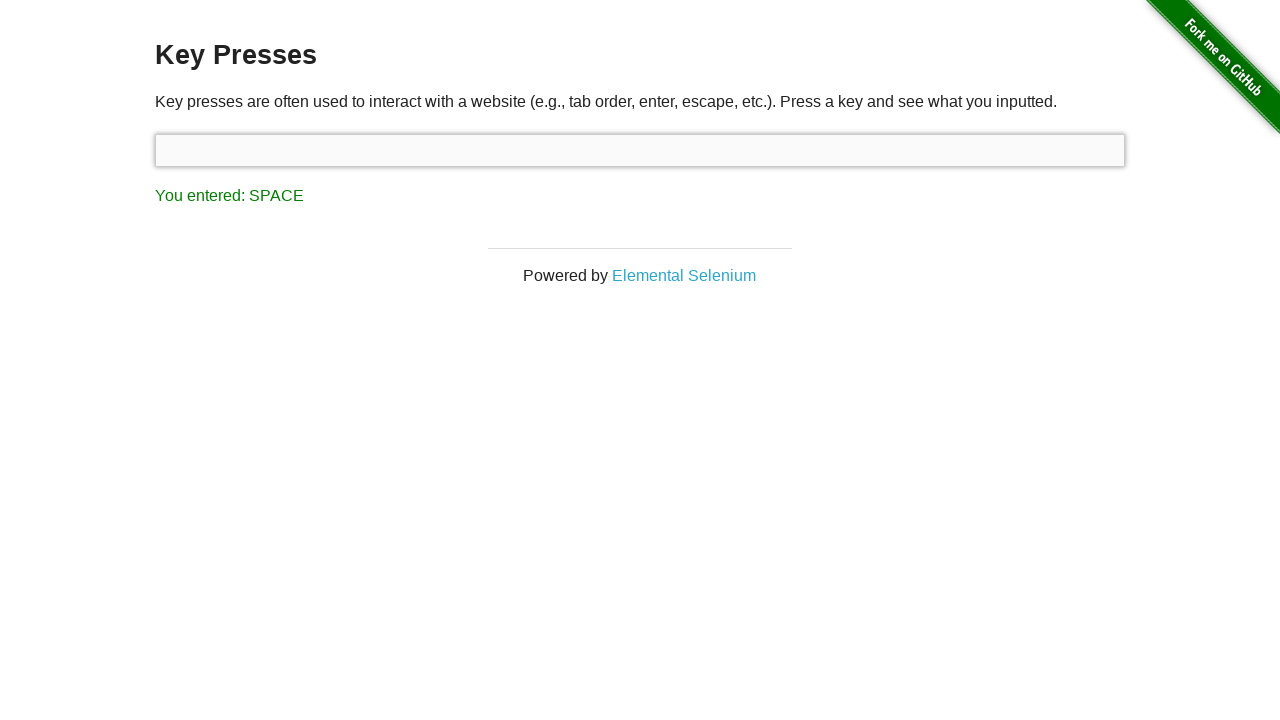

Result element loaded after Space key press
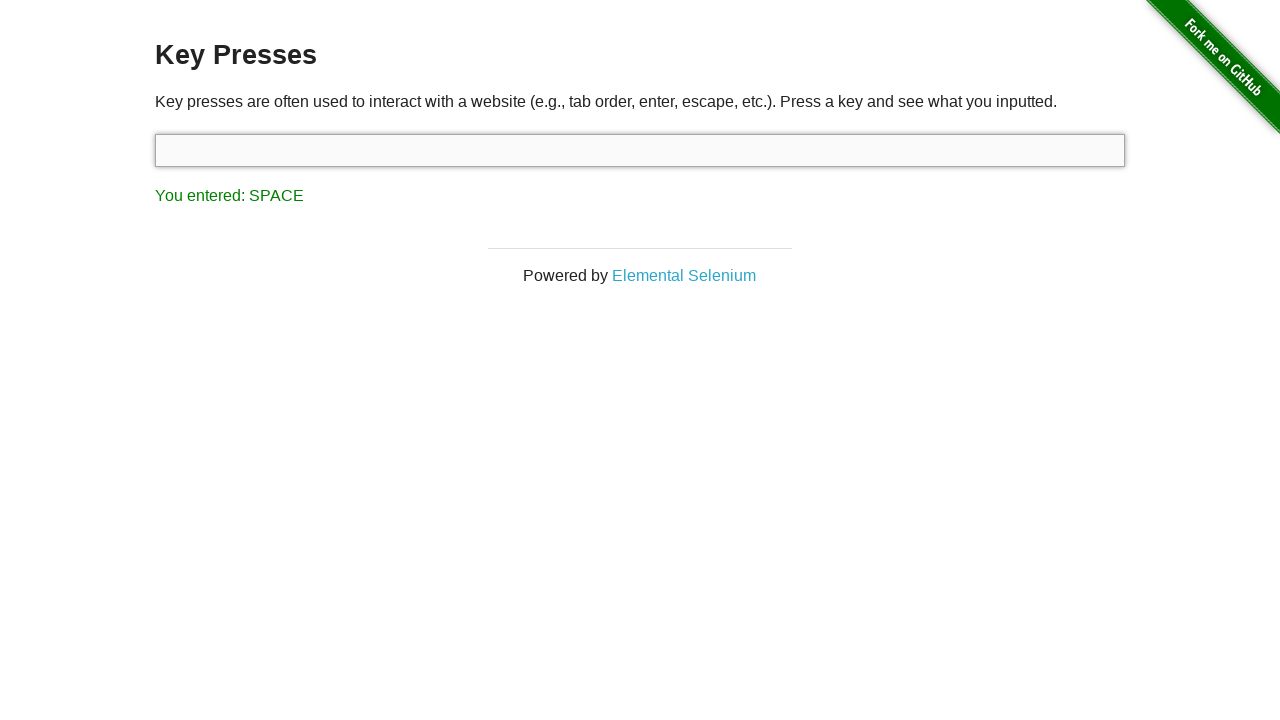

Verified result text shows 'You entered: SPACE'
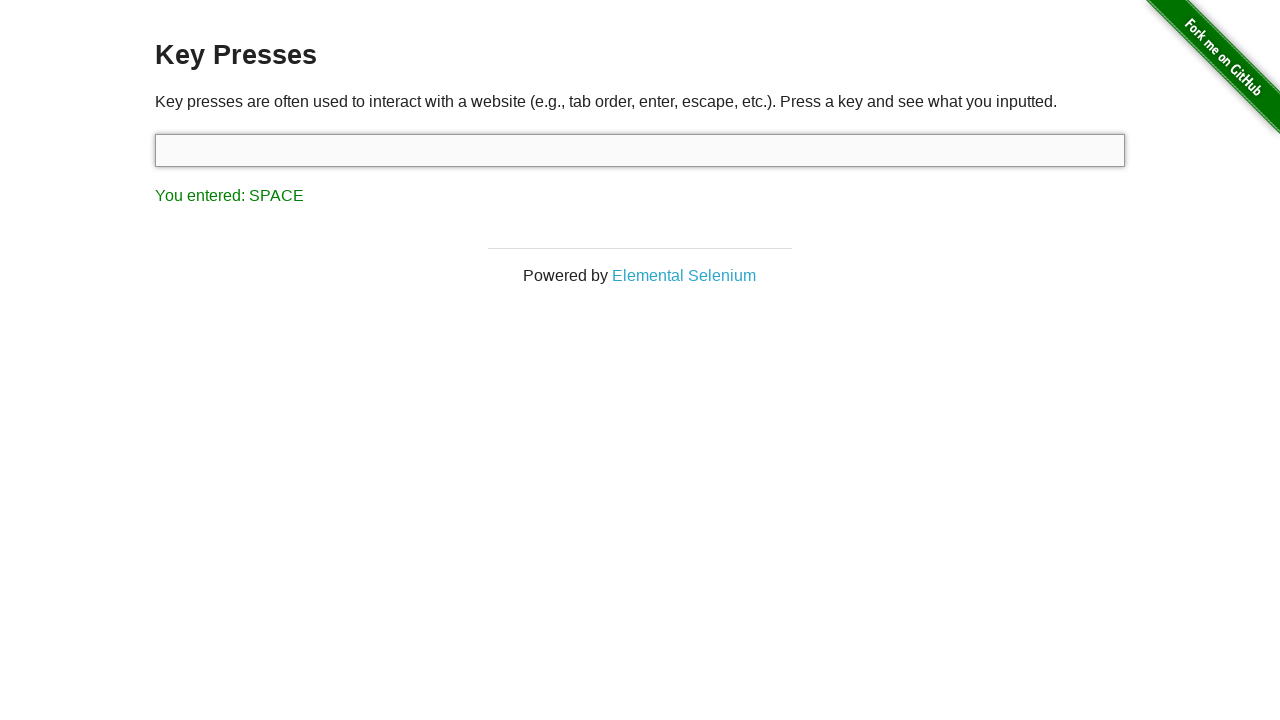

Pressed Left arrow key
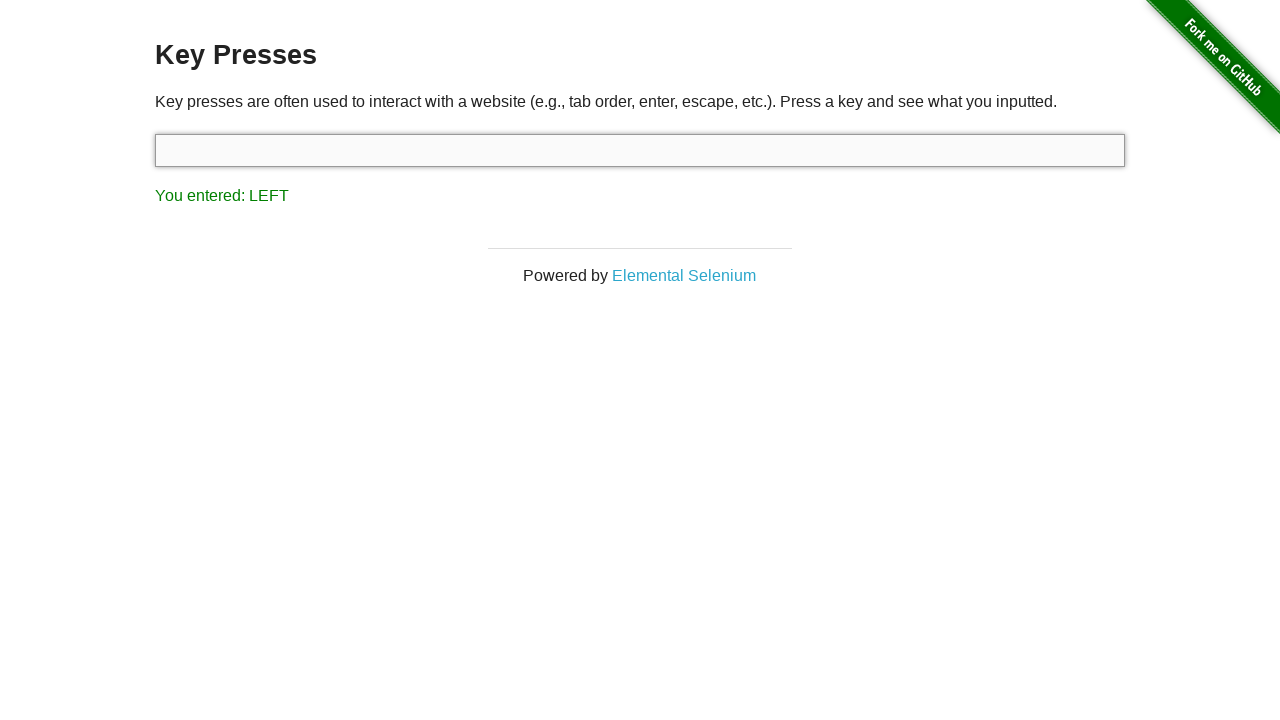

Verified result text shows 'You entered: LEFT'
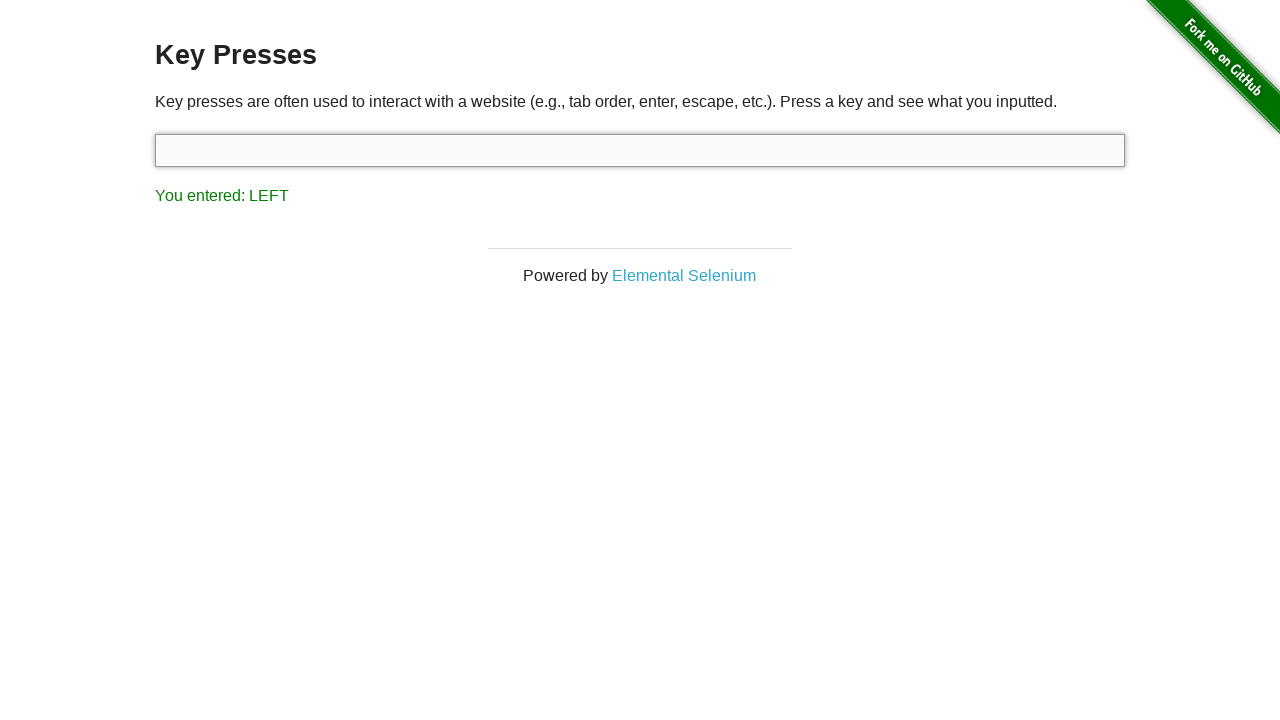

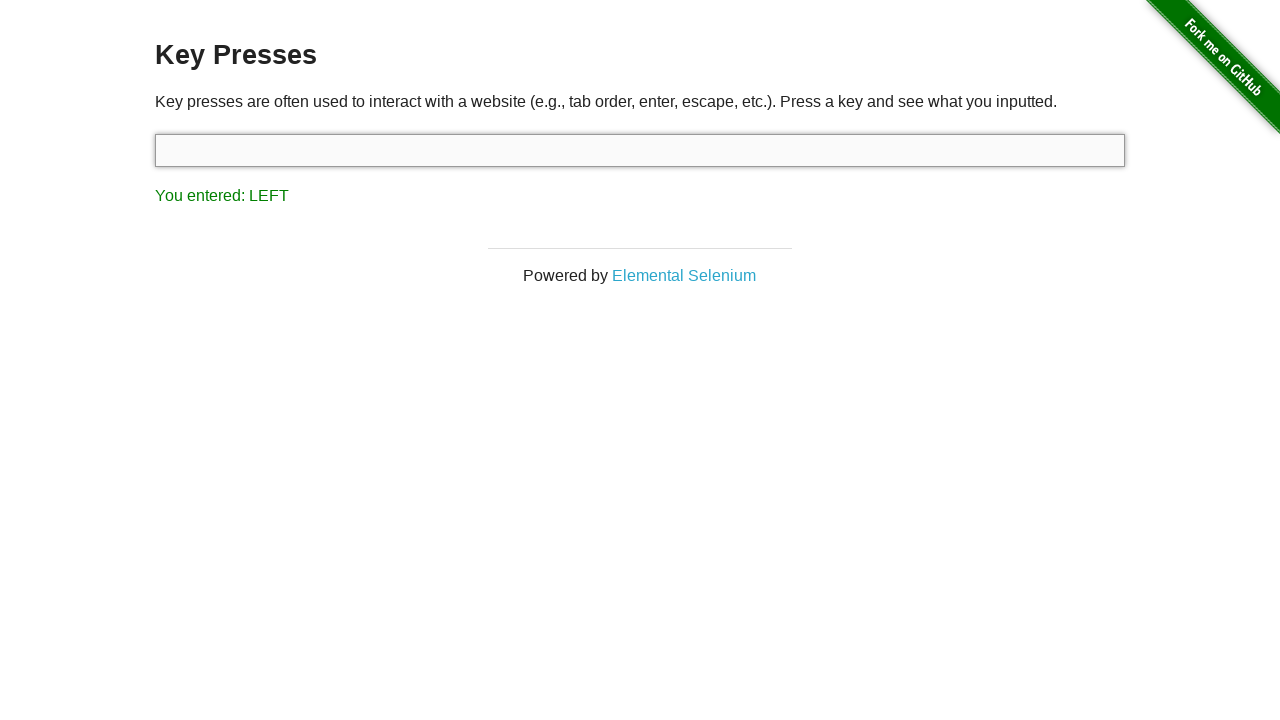